Tests the add/remove elements functionality by clicking the "Add Element" button to create a delete button, verifying it appears, then clicking the delete button to remove it and verifying it's gone.

Starting URL: https://practice.cydeo.com/add_remove_elements/

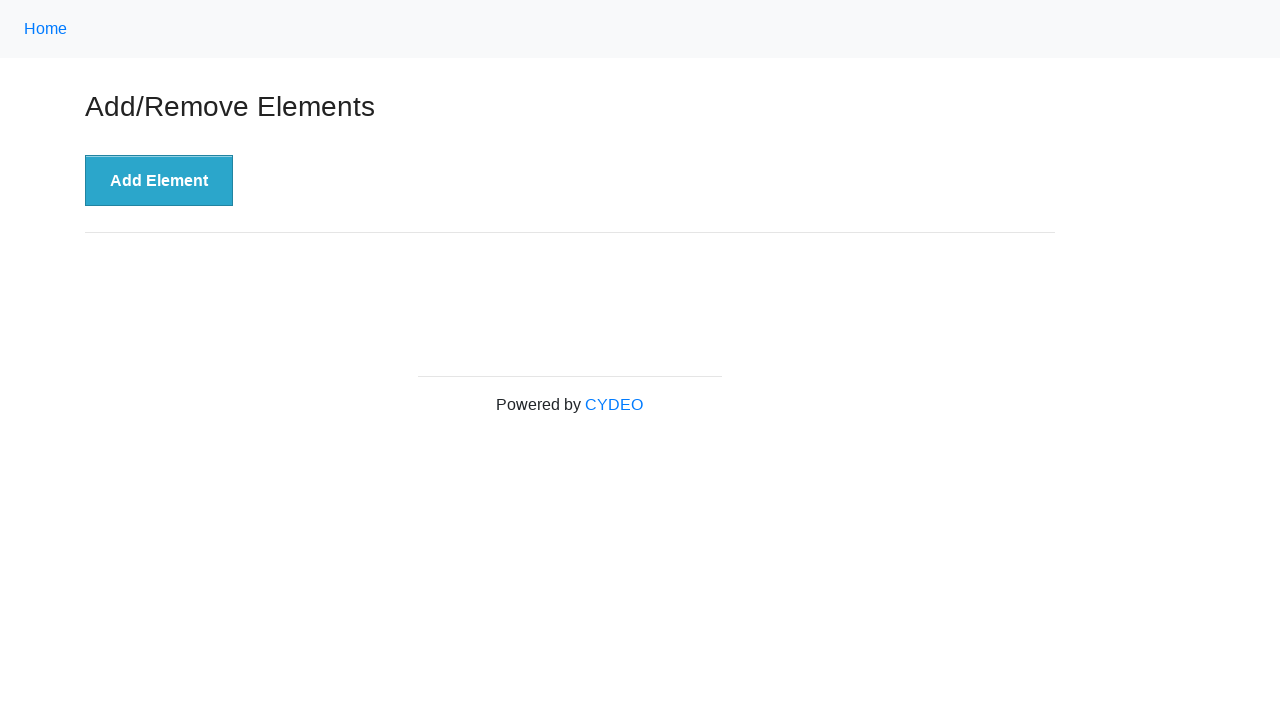

Clicked 'Add Element' button to create a new delete button at (159, 181) on xpath=//button[.='Add Element']
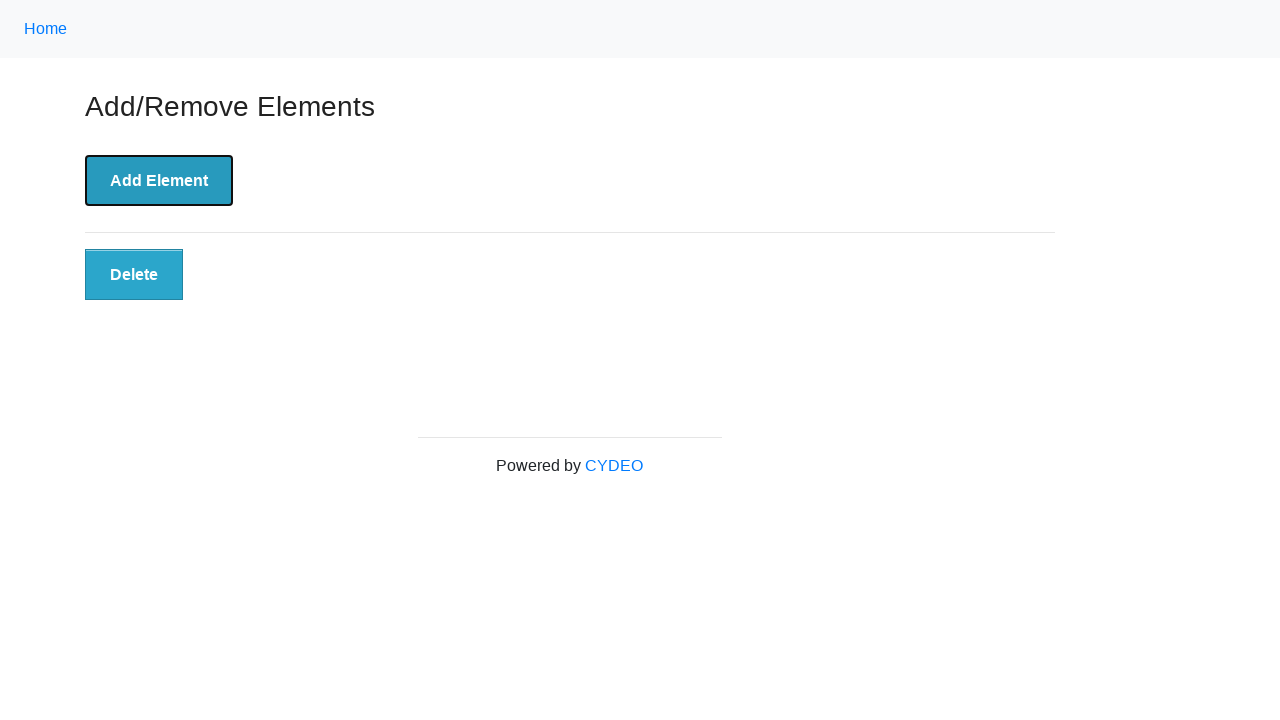

Located the dynamically added delete button
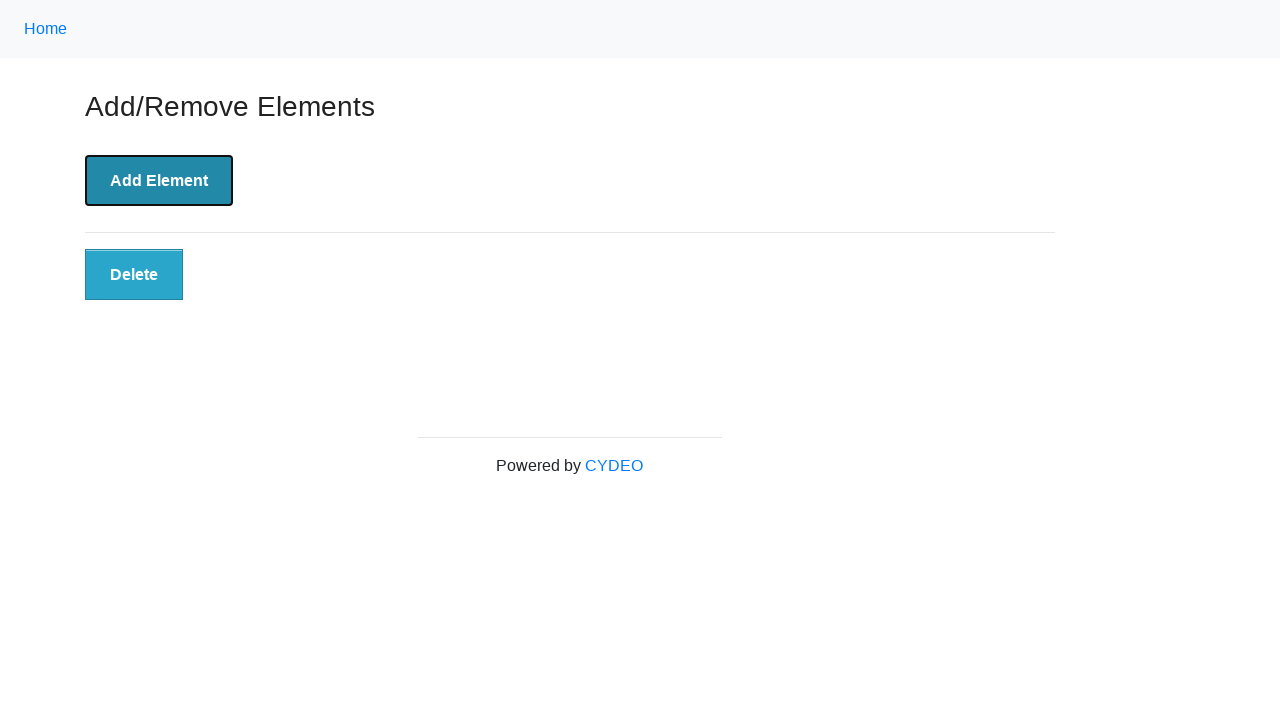

Verified the delete button is visible on the page
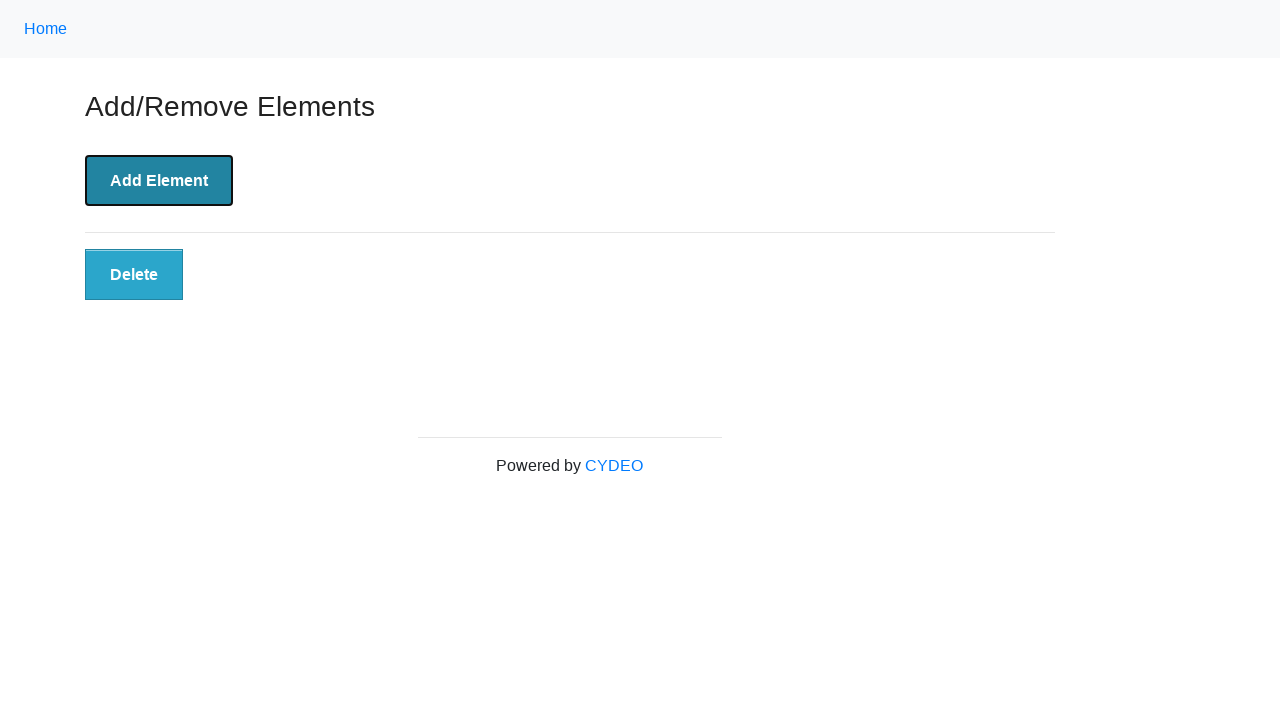

Clicked the delete button to remove the element at (134, 275) on xpath=//button[@class='added-manually']
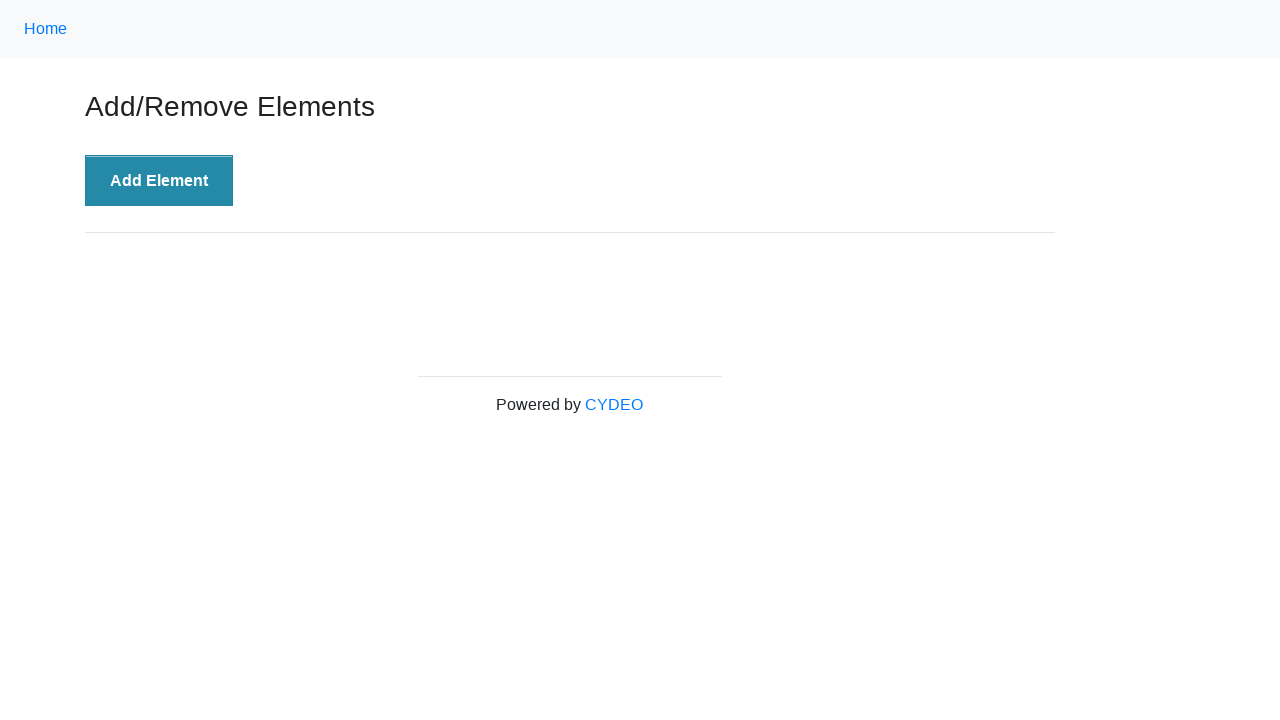

Verified the delete button has been removed from the DOM
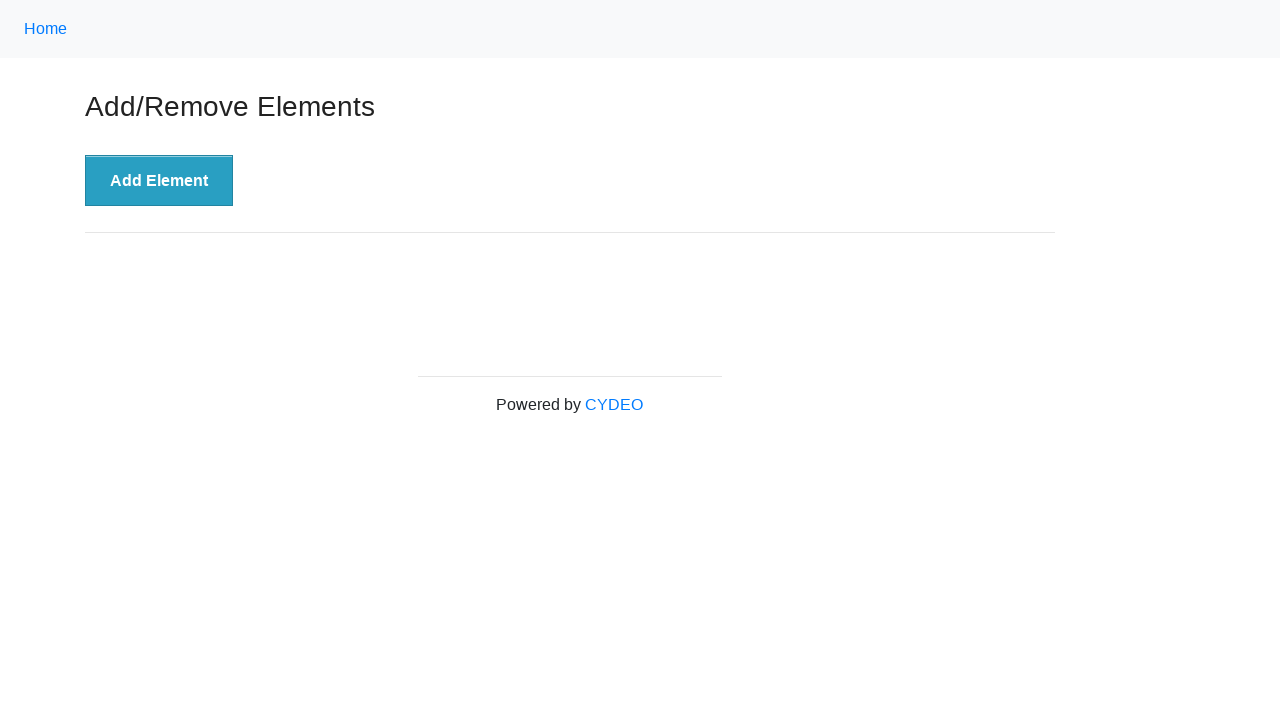

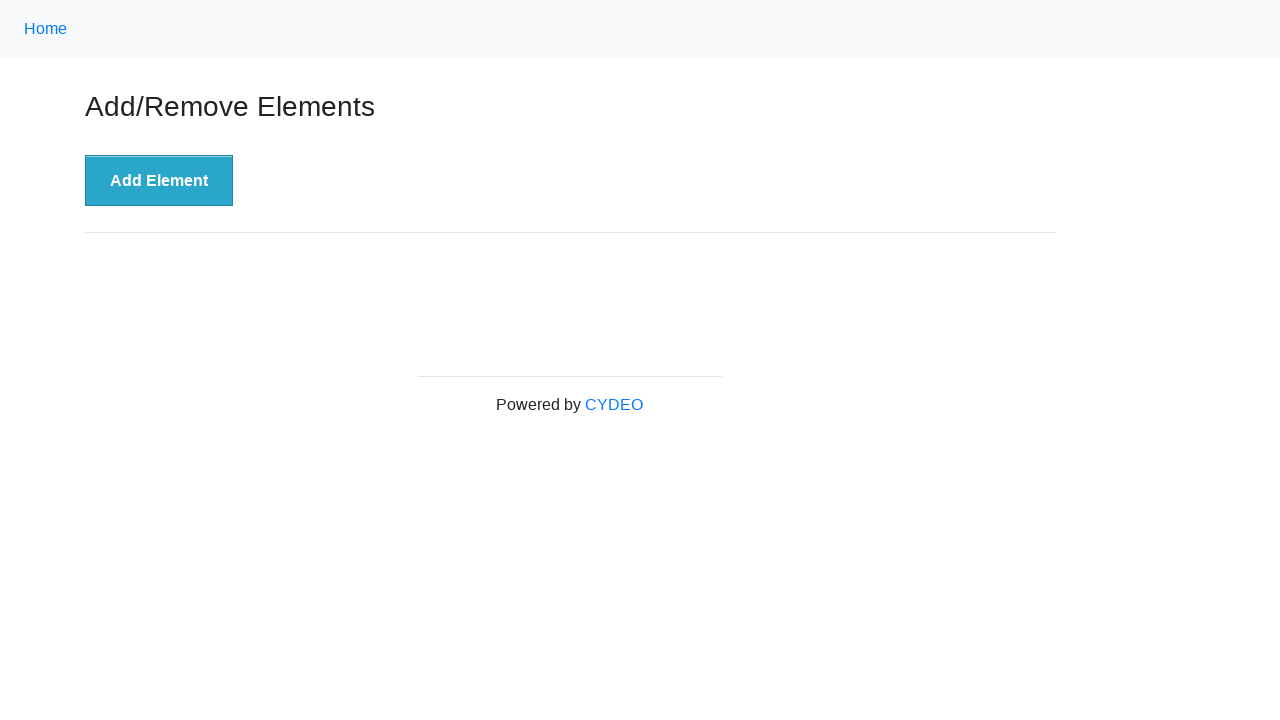